Tests keyboard key combinations and text input on Microsoft's anti-ghosting demo page

Starting URL: https://www.microsoft.com/applied-sciences/projects/anti-ghosting-demo

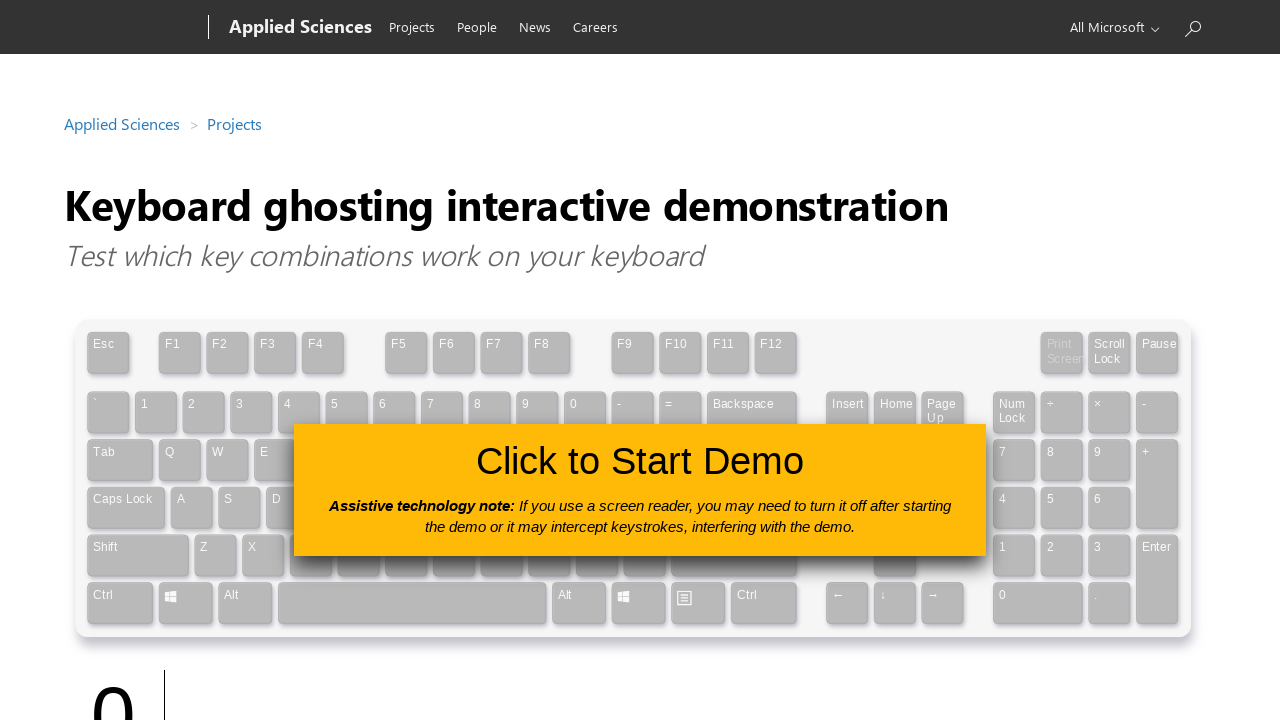

Clicked the 'Click to Use' button to activate keyboard demo at (640, 490) on #clickToUseButton
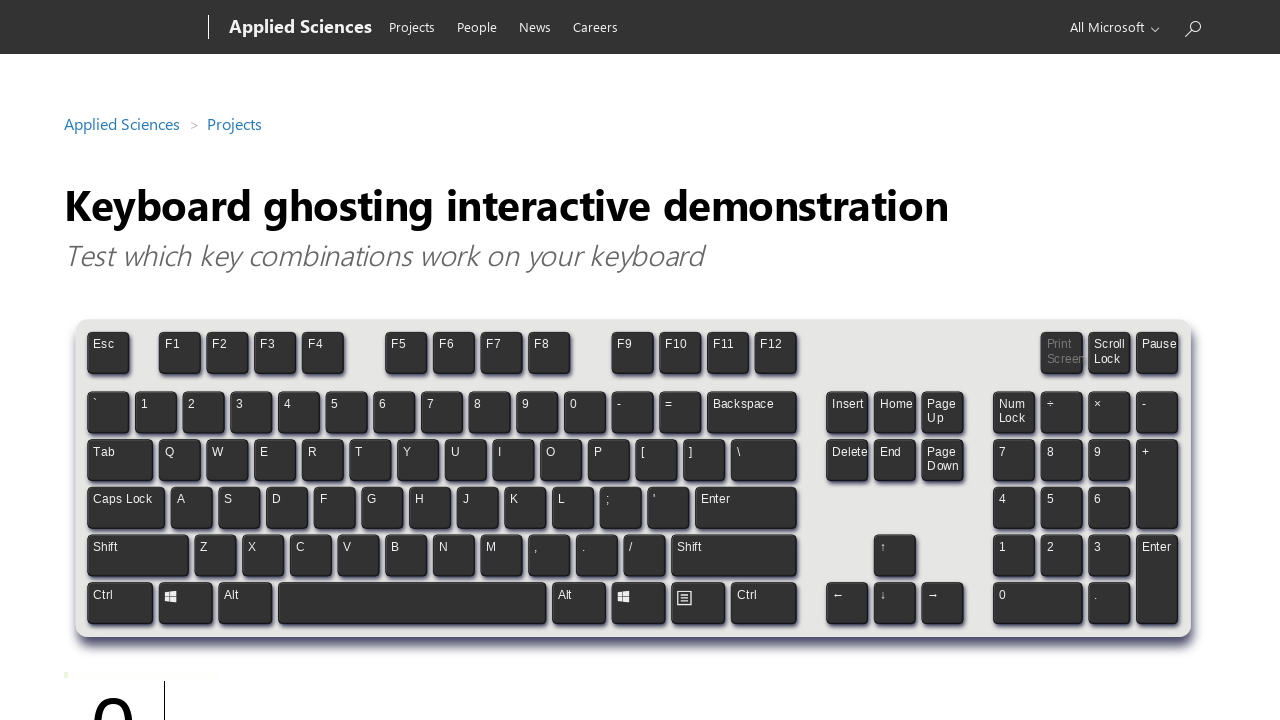

Pressed and held Control key
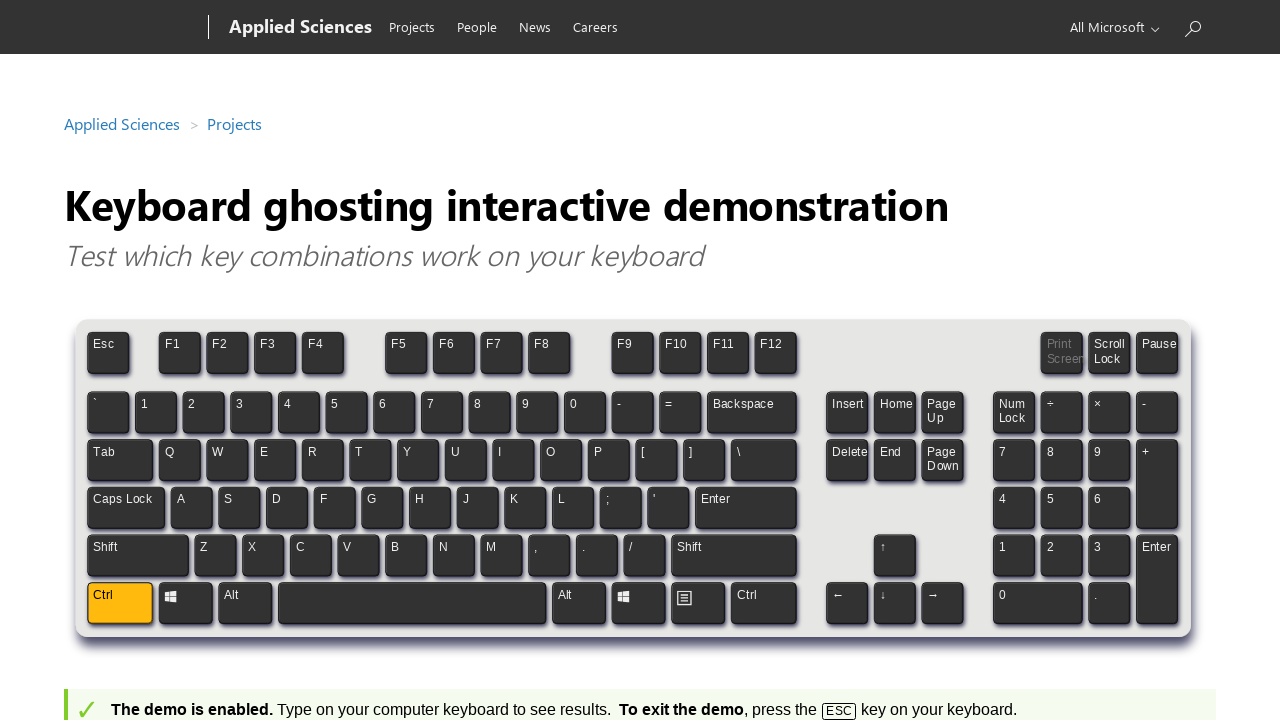

Pressed and held Alt key (Control+Alt combination active)
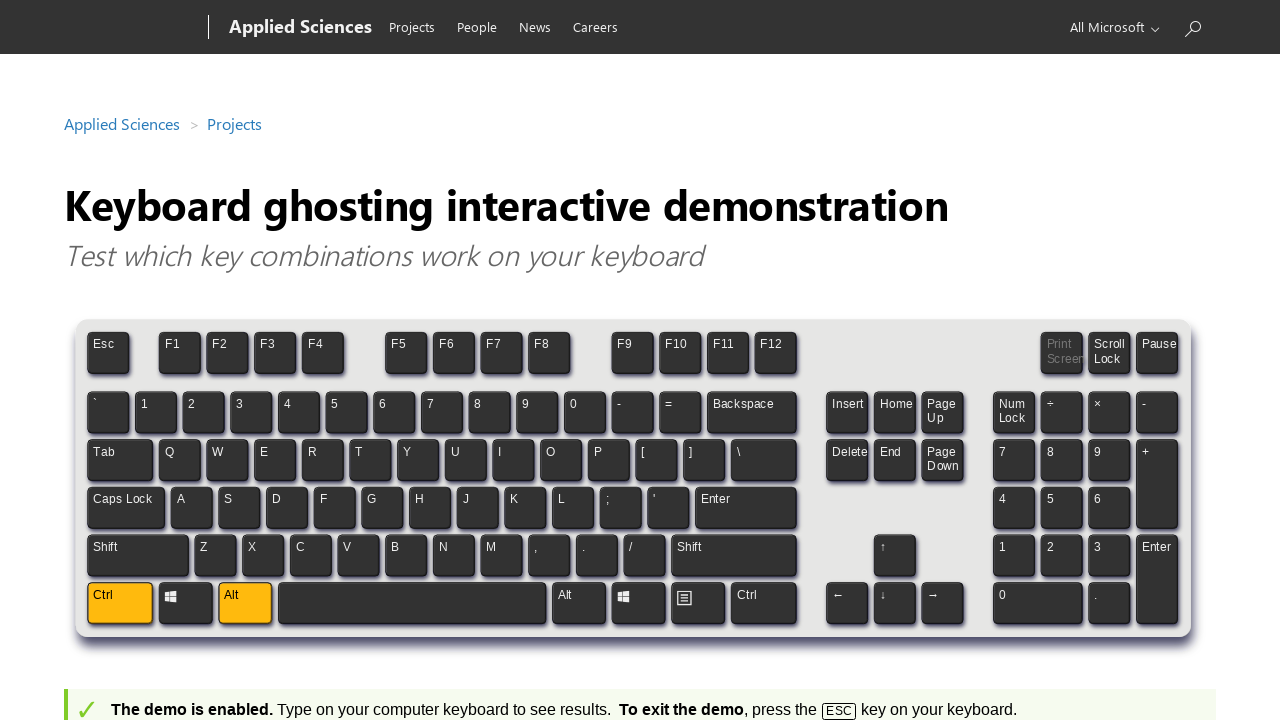

Waited 5 seconds with Control+Alt keys held down
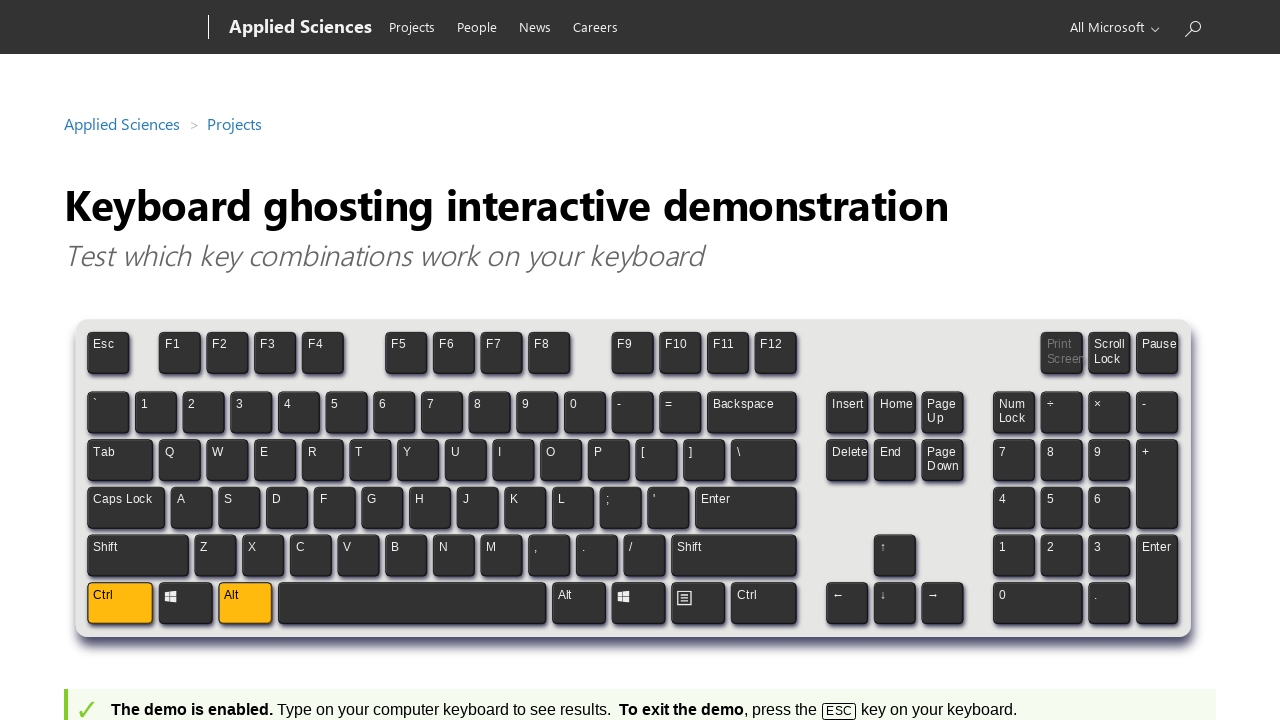

Released Alt key (Control still held)
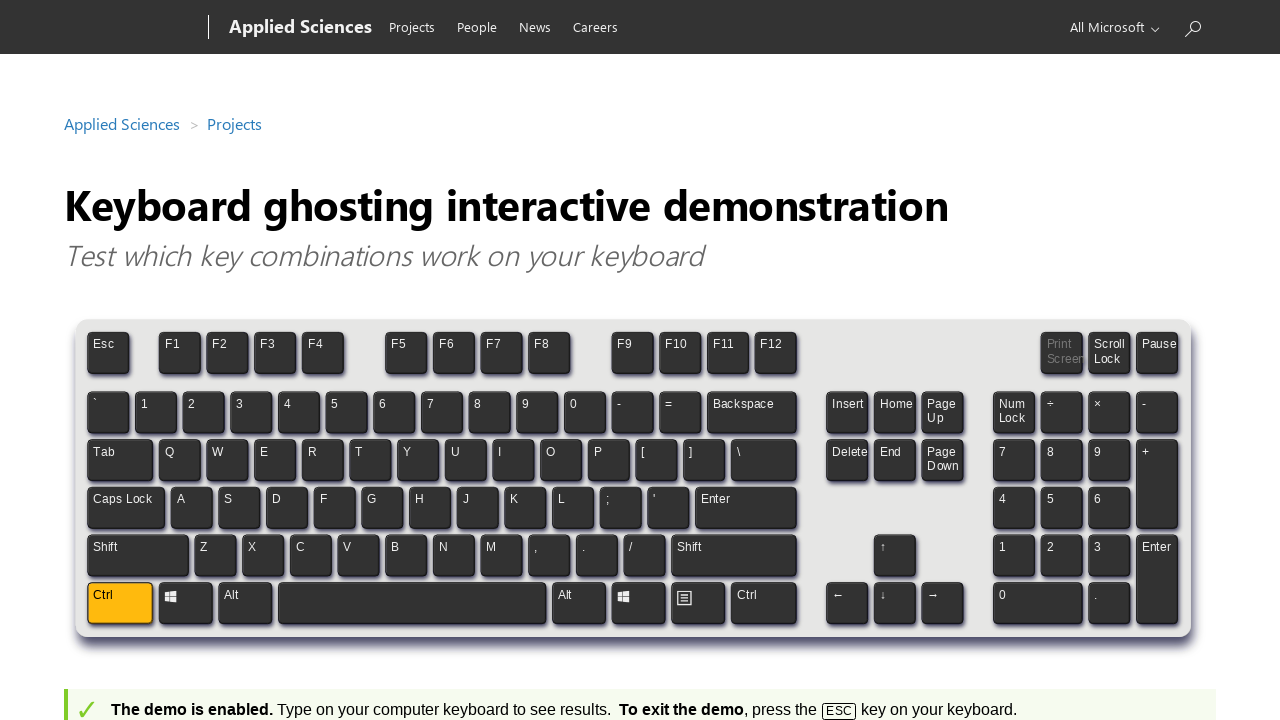

Waited 5 seconds after releasing Alt key
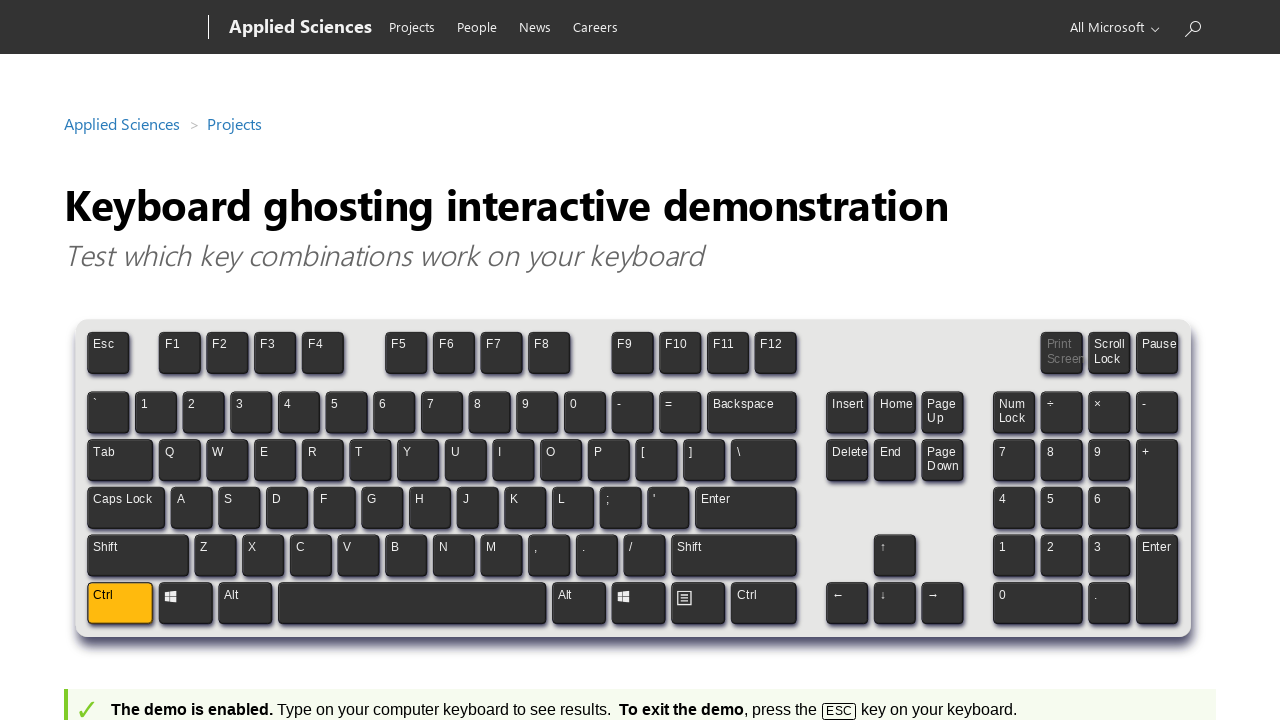

Typed 'JURIS' on the keyboard
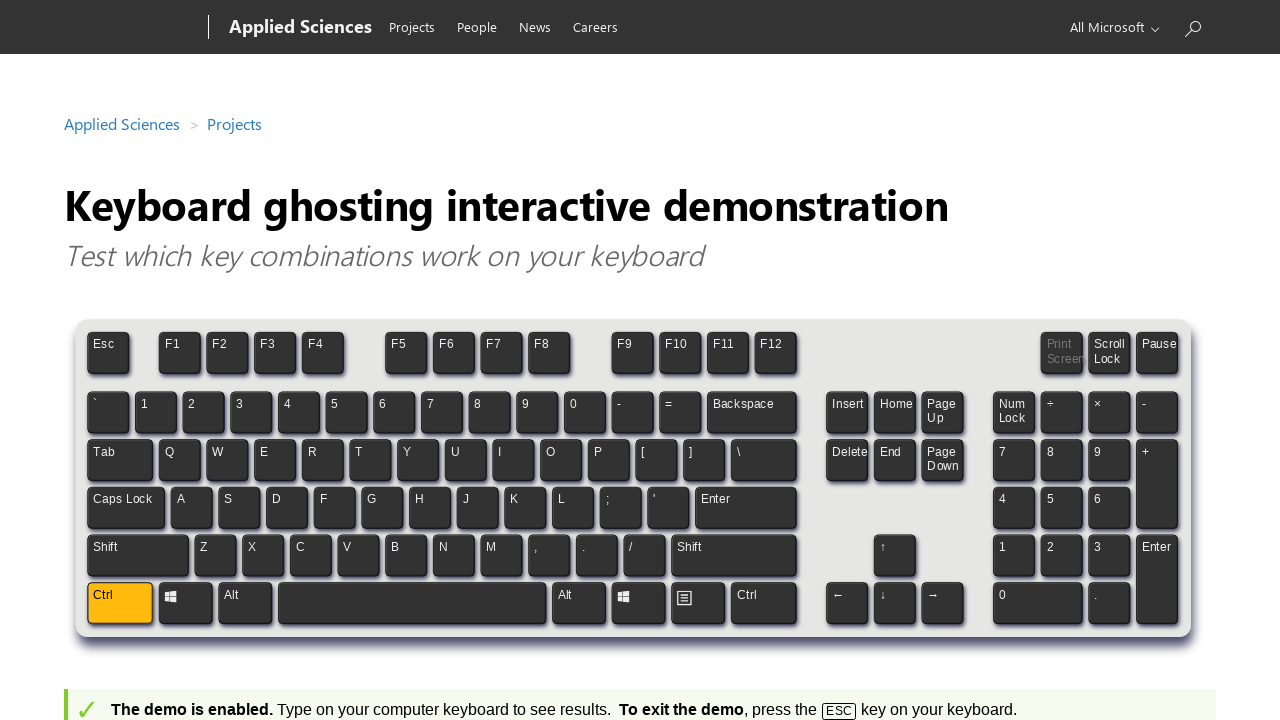

Waited 5 seconds after typing 'JURIS'
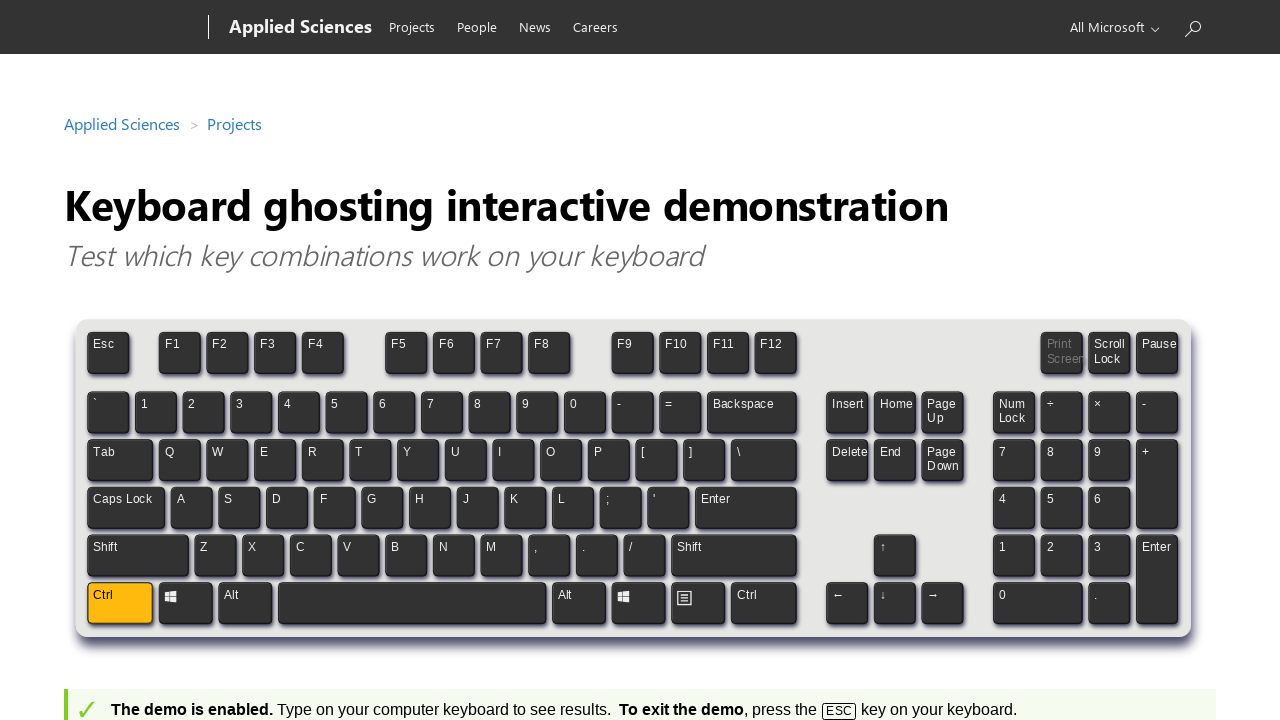

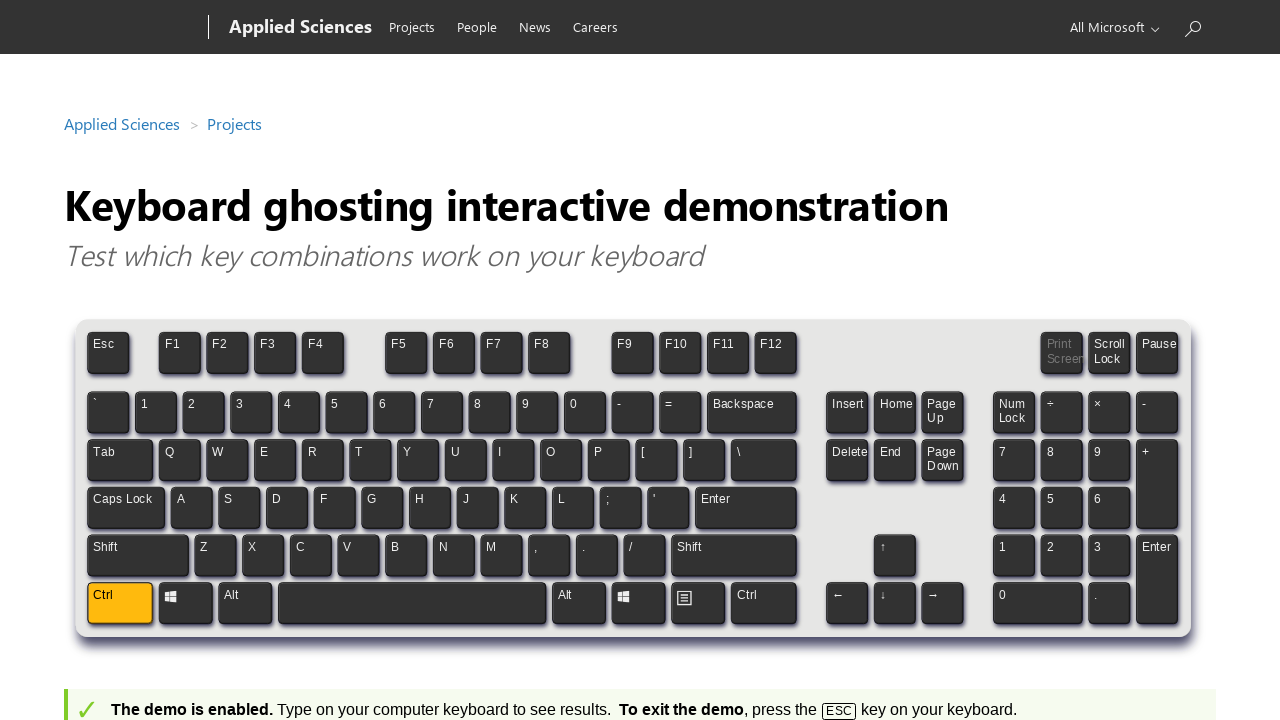